Tests JavaScript alert handling by entering a name, triggering an alert, accepting it, then triggering a confirm dialog and accepting it as well.

Starting URL: https://rahulshettyacademy.com/AutomationPractice/

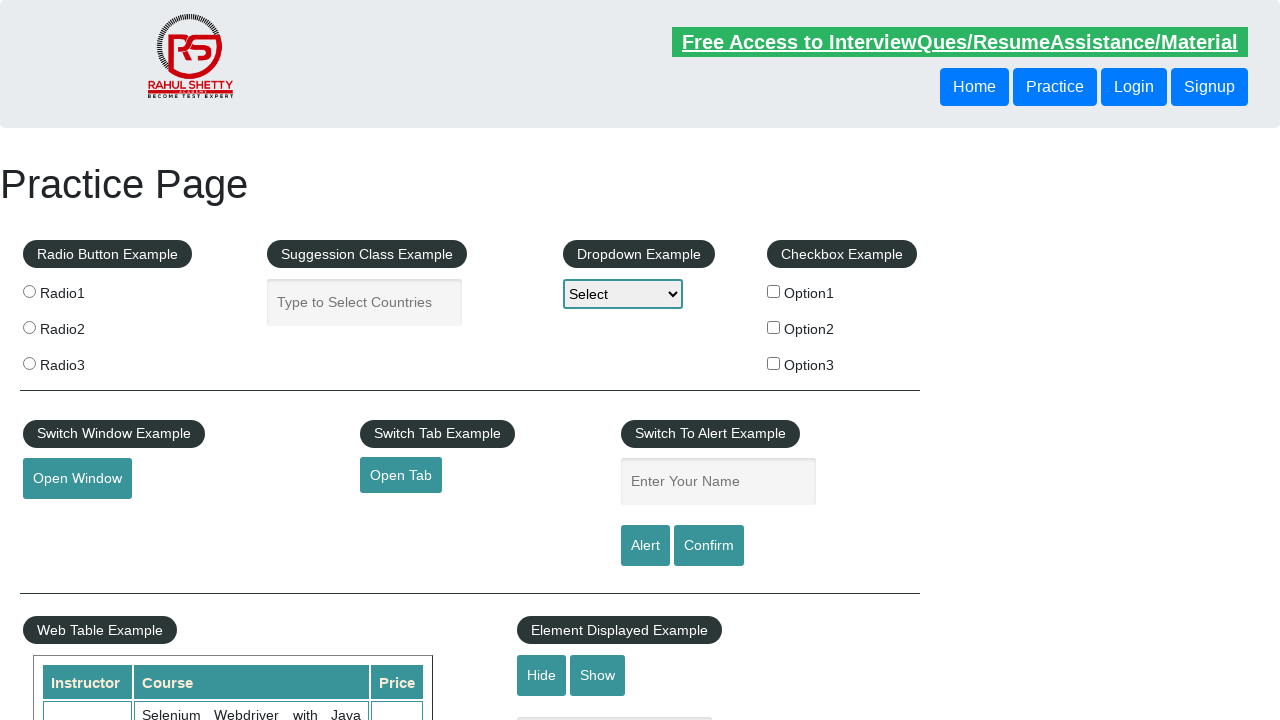

Filled name field with 'yogesh' on #name
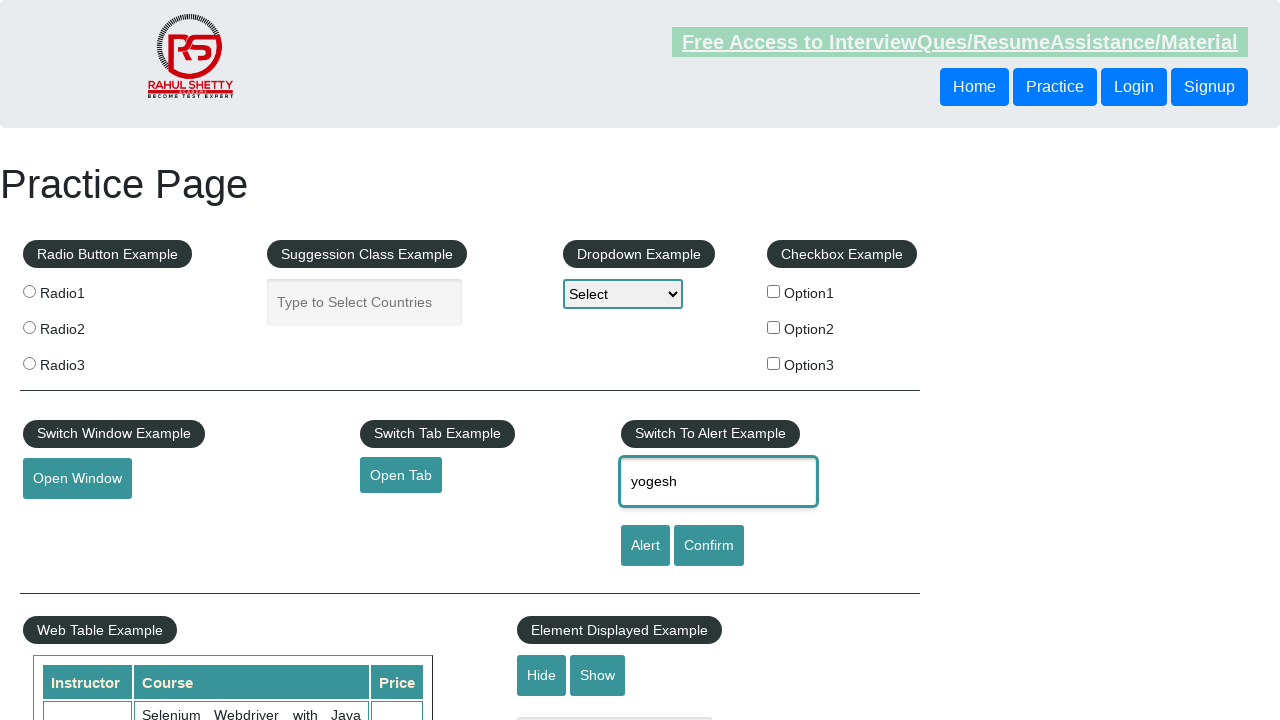

Set up dialog handler to accept alerts
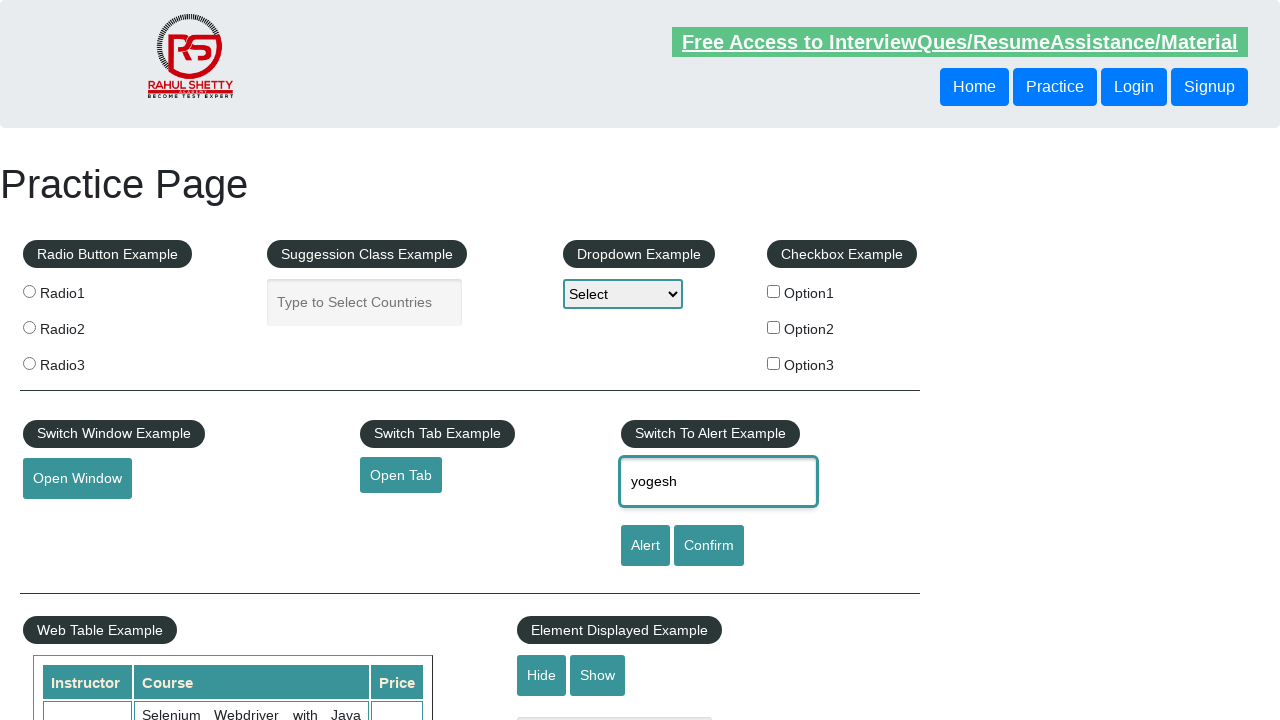

Clicked alert button to trigger JavaScript alert at (645, 546) on #alertbtn
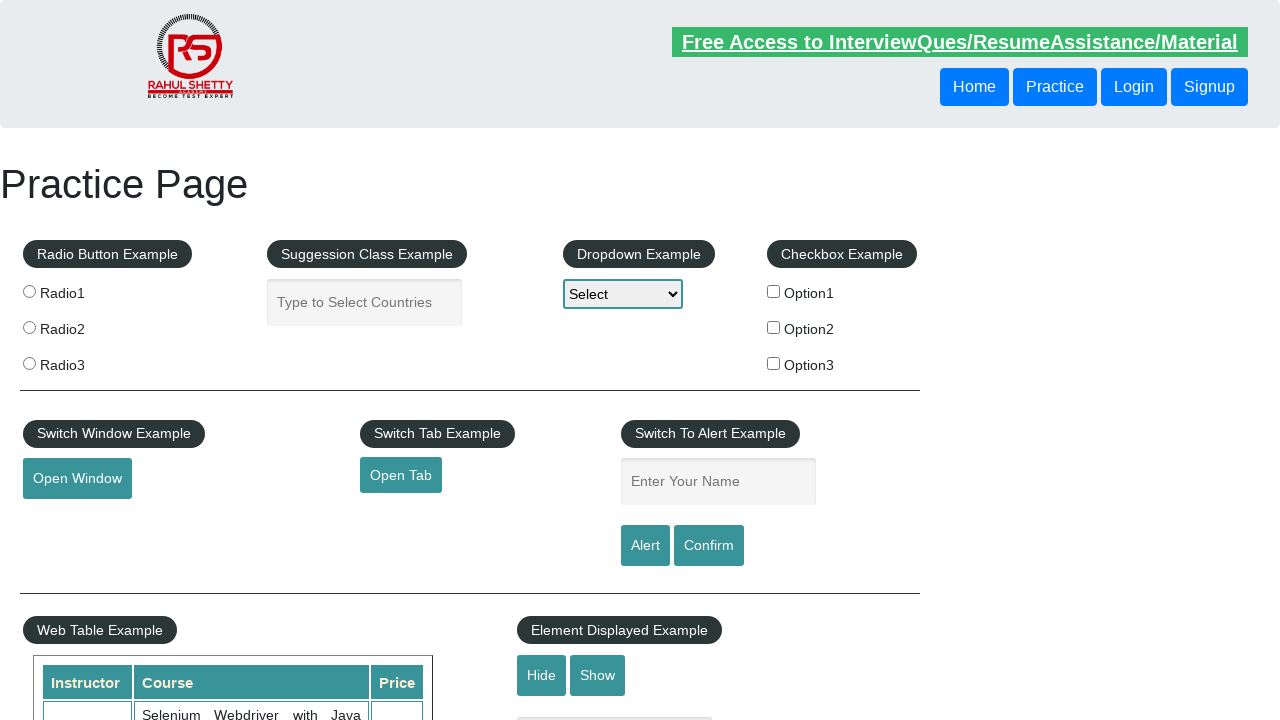

Waited for alert to be processed
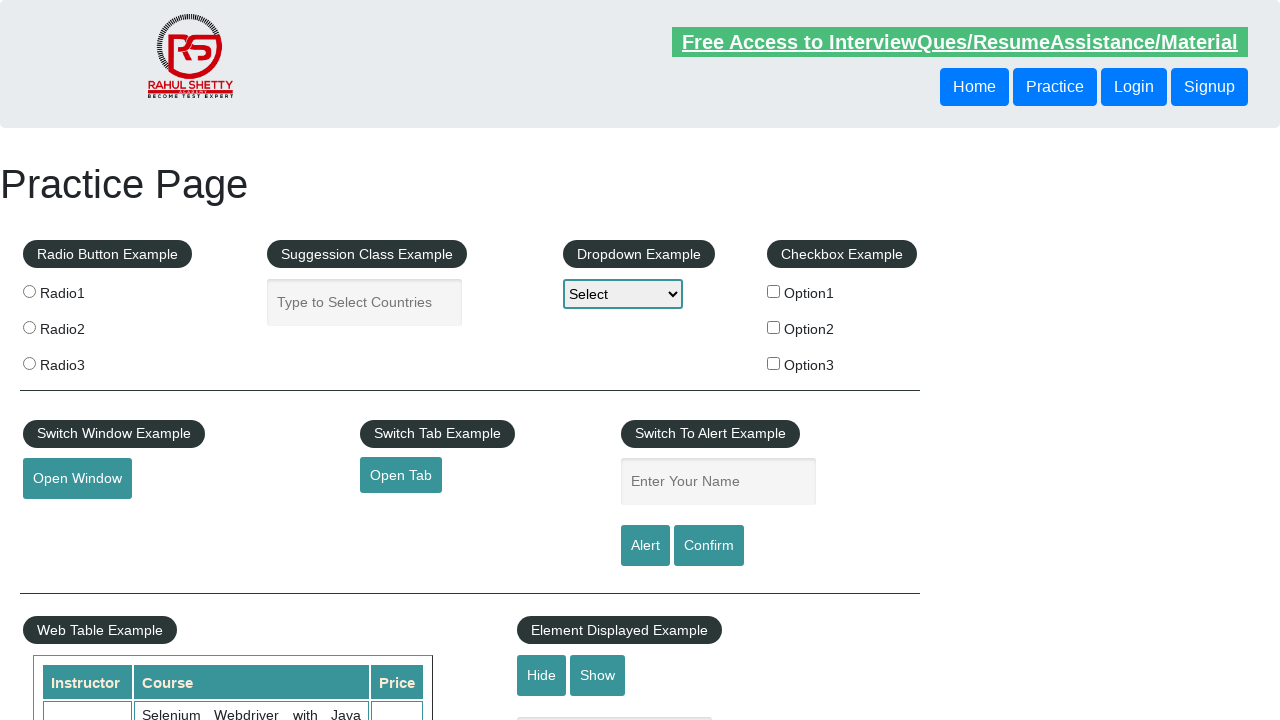

Set up dialog handler to accept confirm dialogs
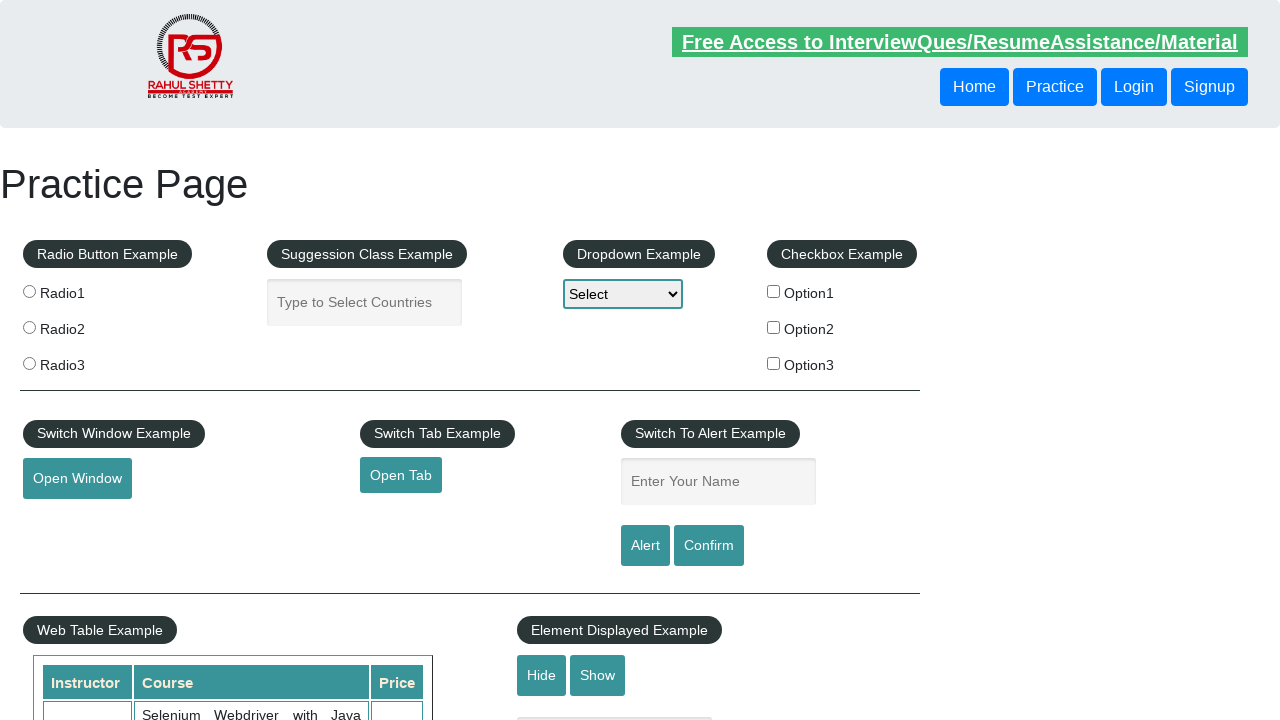

Clicked confirm button to trigger confirm dialog at (709, 546) on #confirmbtn
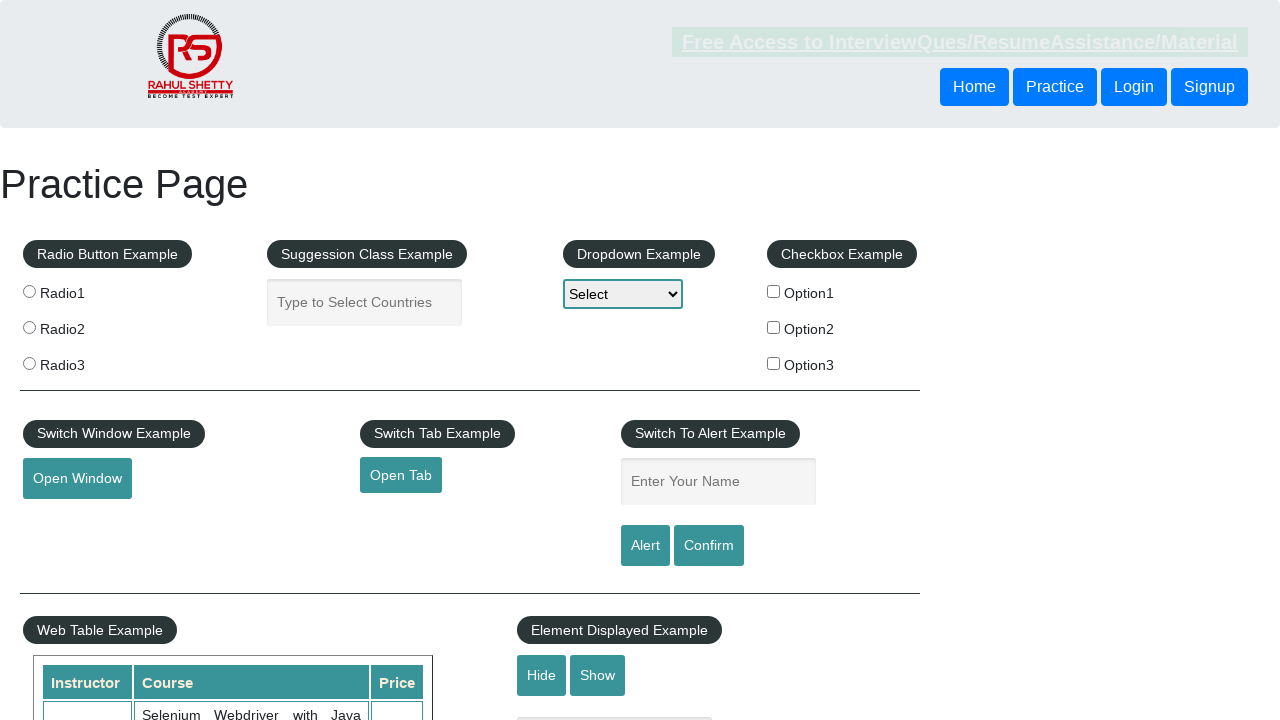

Waited for confirm dialog to be processed
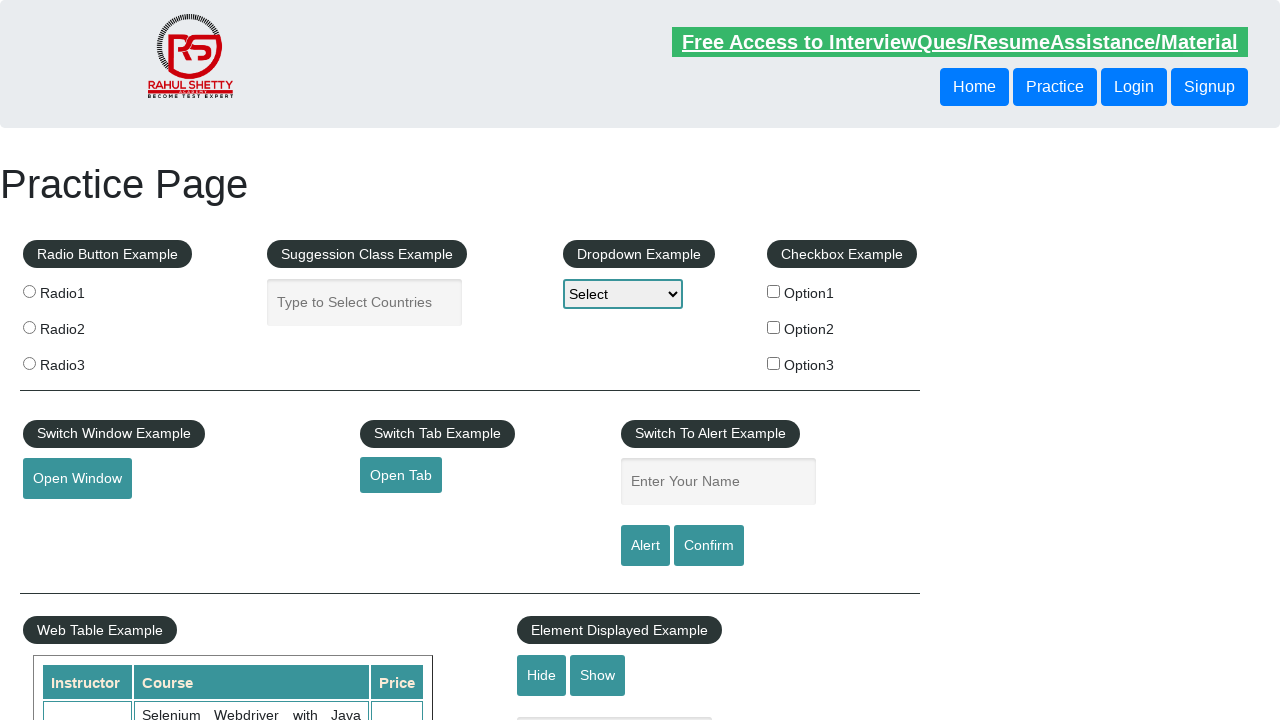

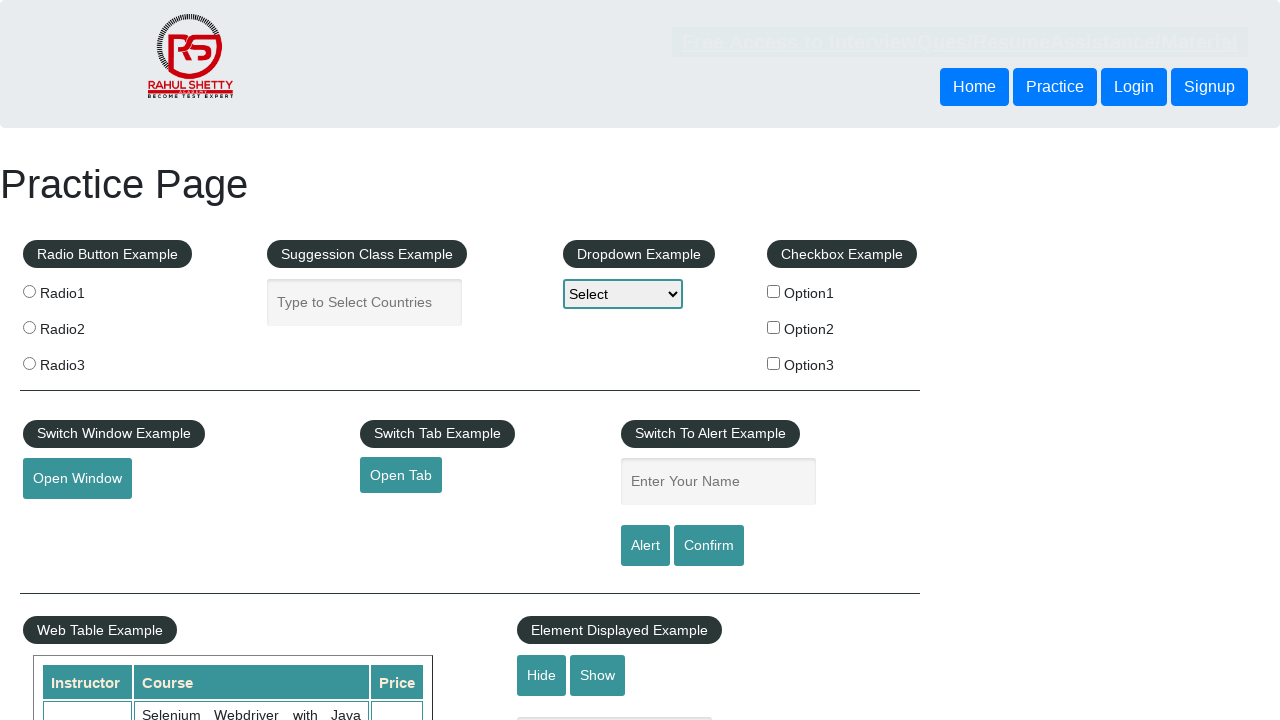